Tests finding and clicking three buttons using CSS nth-of-type selectors based on element order

Starting URL: https://the-internet.herokuapp.com/challenging_dom

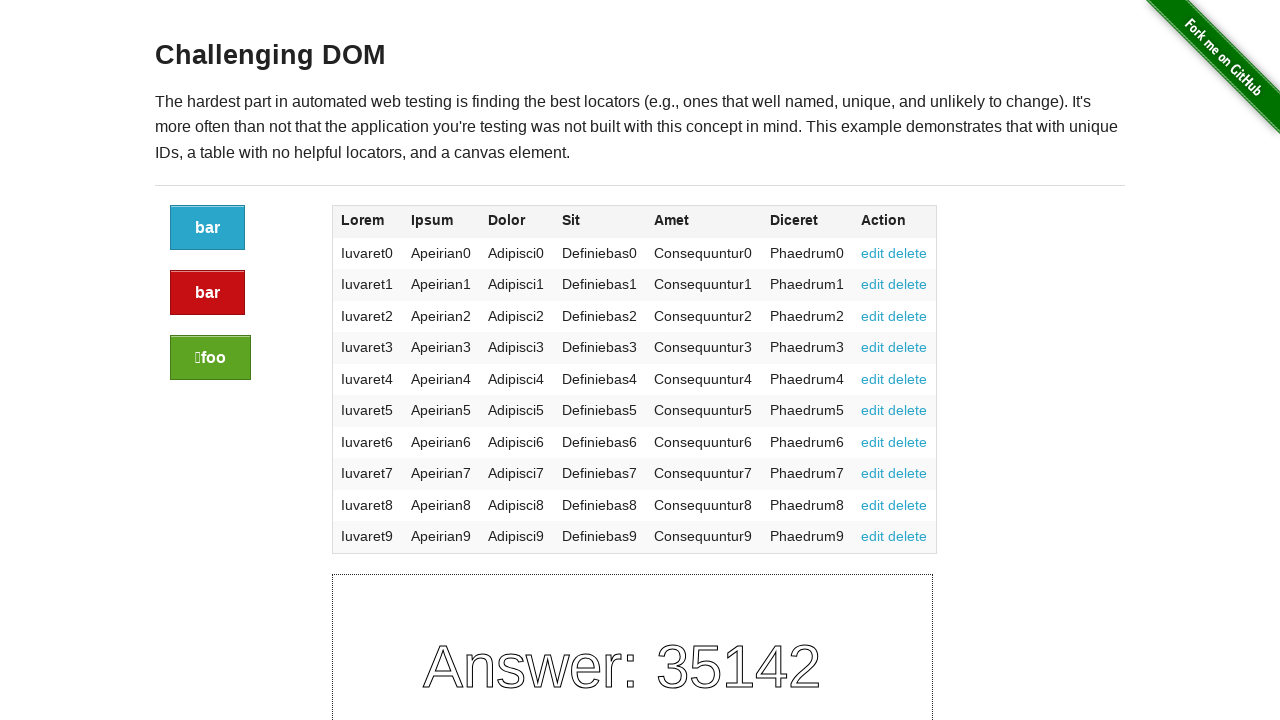

Clicked first button using nth-of-type(1) CSS selector at (208, 228) on .large-2 > a:nth-of-type(1)
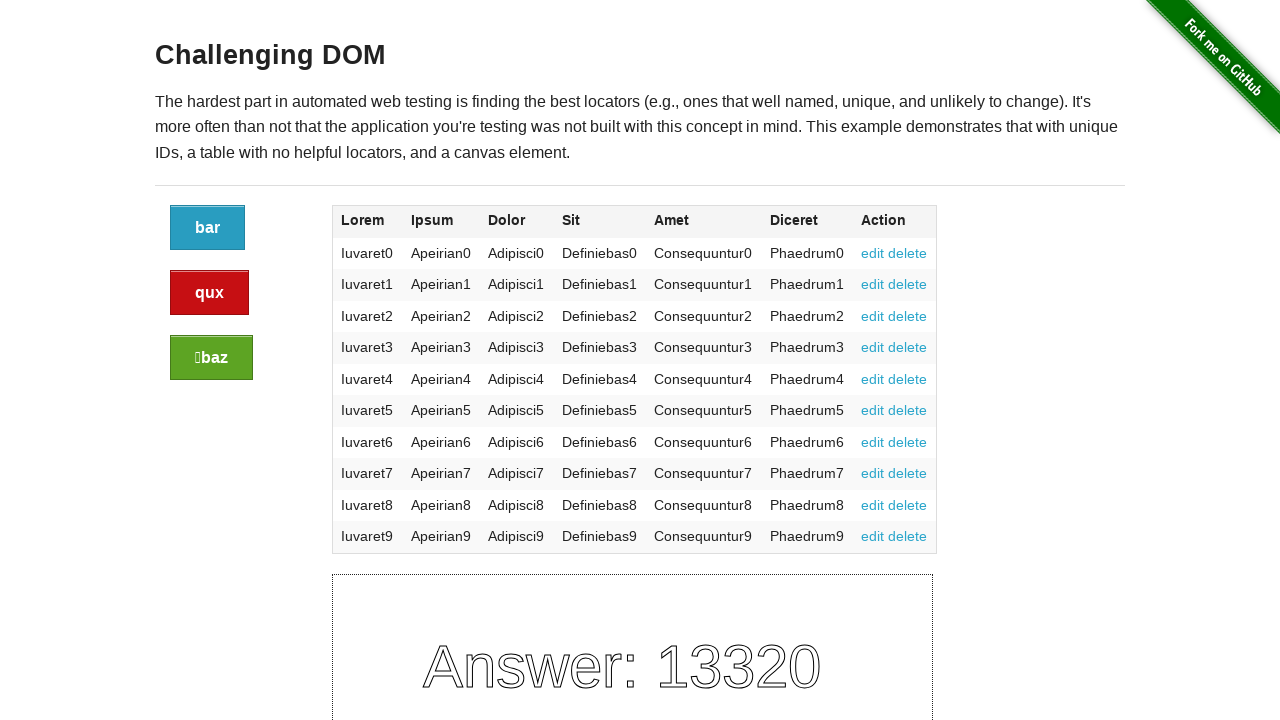

Clicked second button using nth-of-type(2) CSS selector at (210, 293) on .large-2 > a:nth-of-type(2)
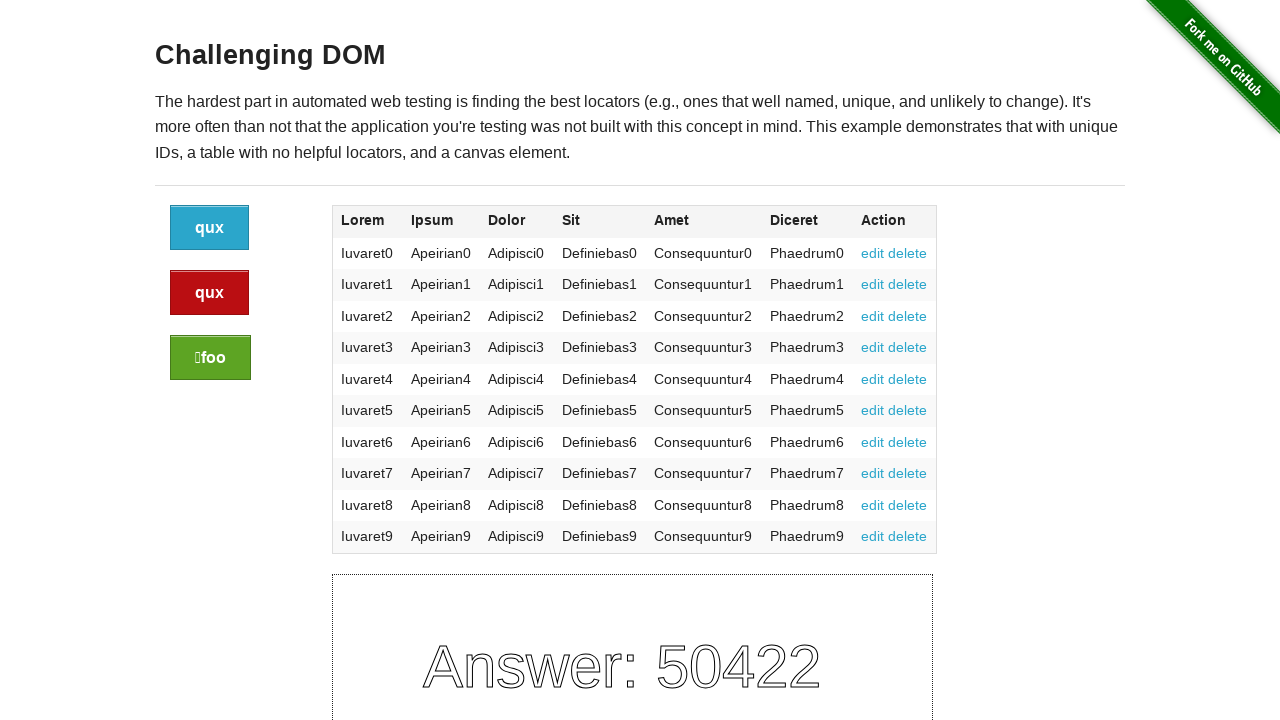

Clicked third button using nth-of-type(3) CSS selector at (210, 358) on .large-2 > a:nth-of-type(3)
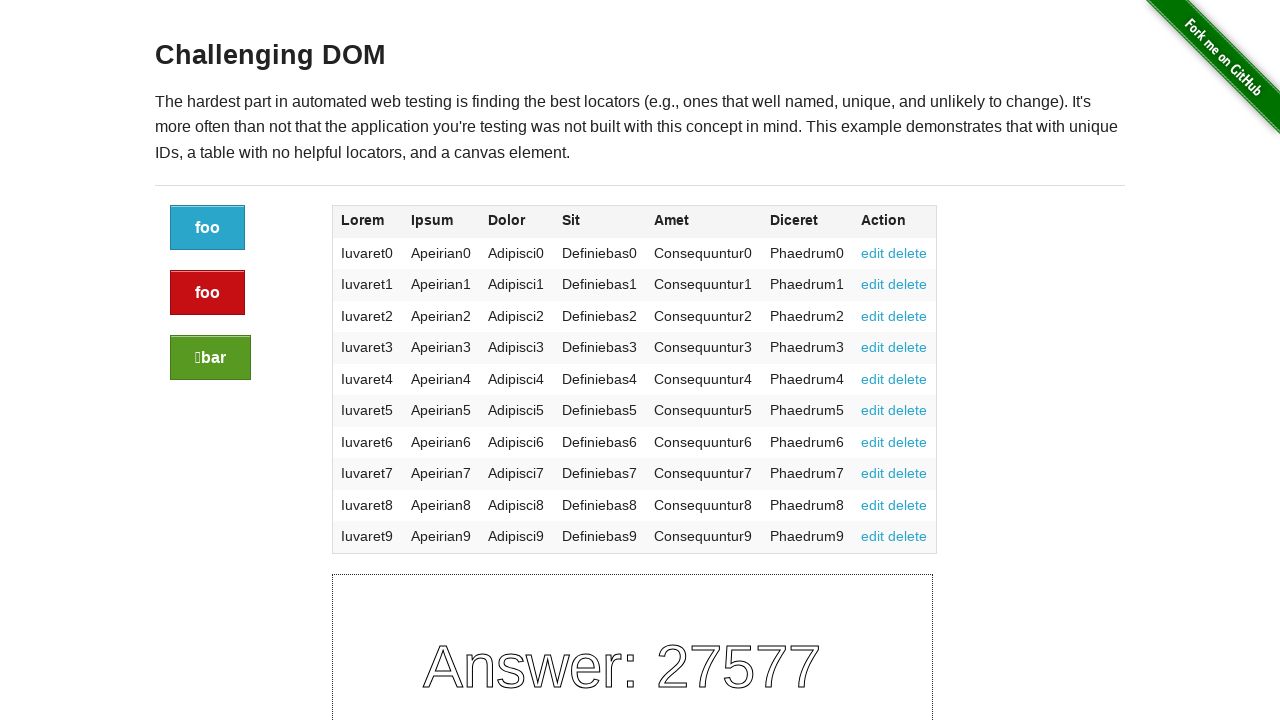

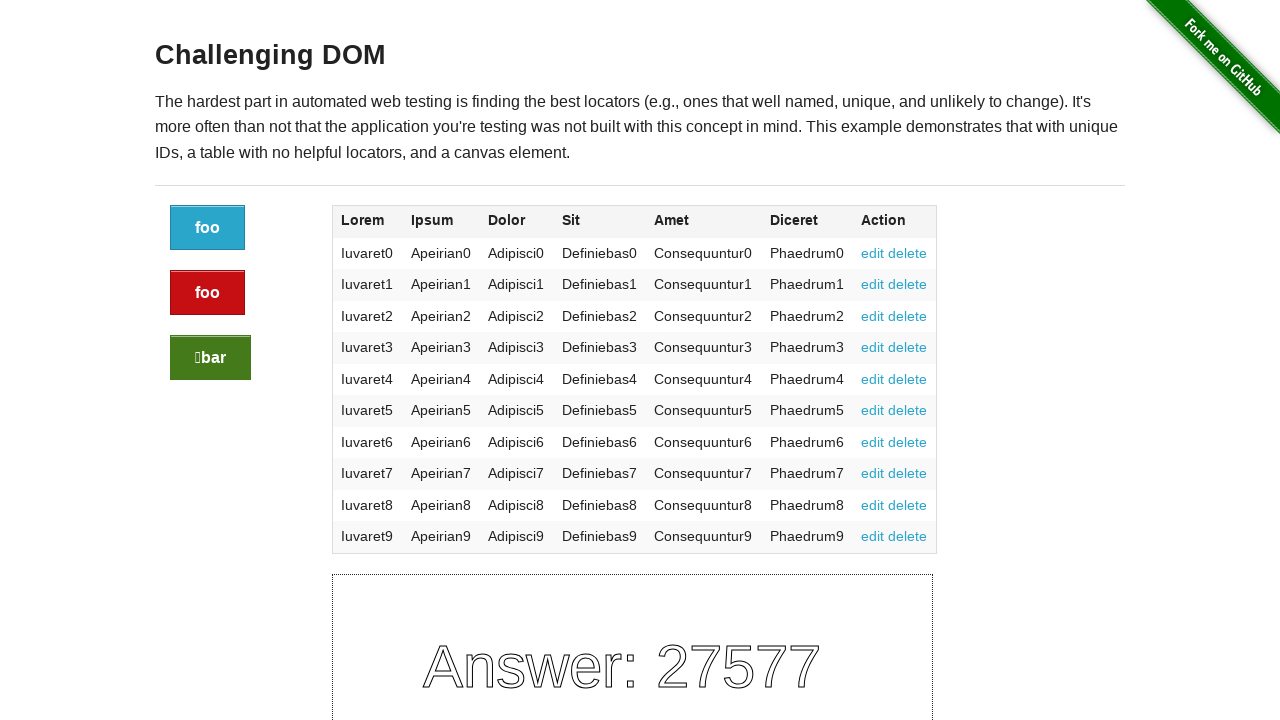